Tests the Challenging DOM page on the-internet.herokuapp.com by navigating to it and clicking on the blue, red, and green buttons in sequence.

Starting URL: https://the-internet.herokuapp.com/

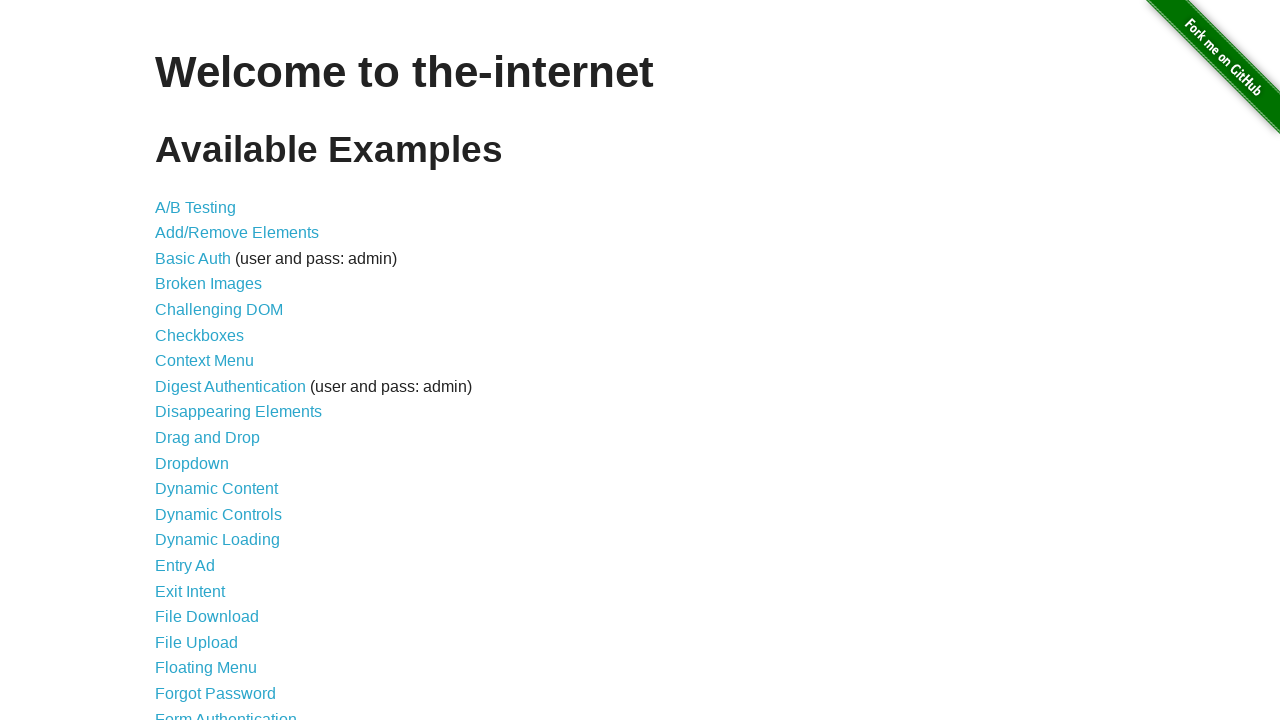

Clicked on Challenging DOM link at (219, 310) on a[href='/challenging_dom']
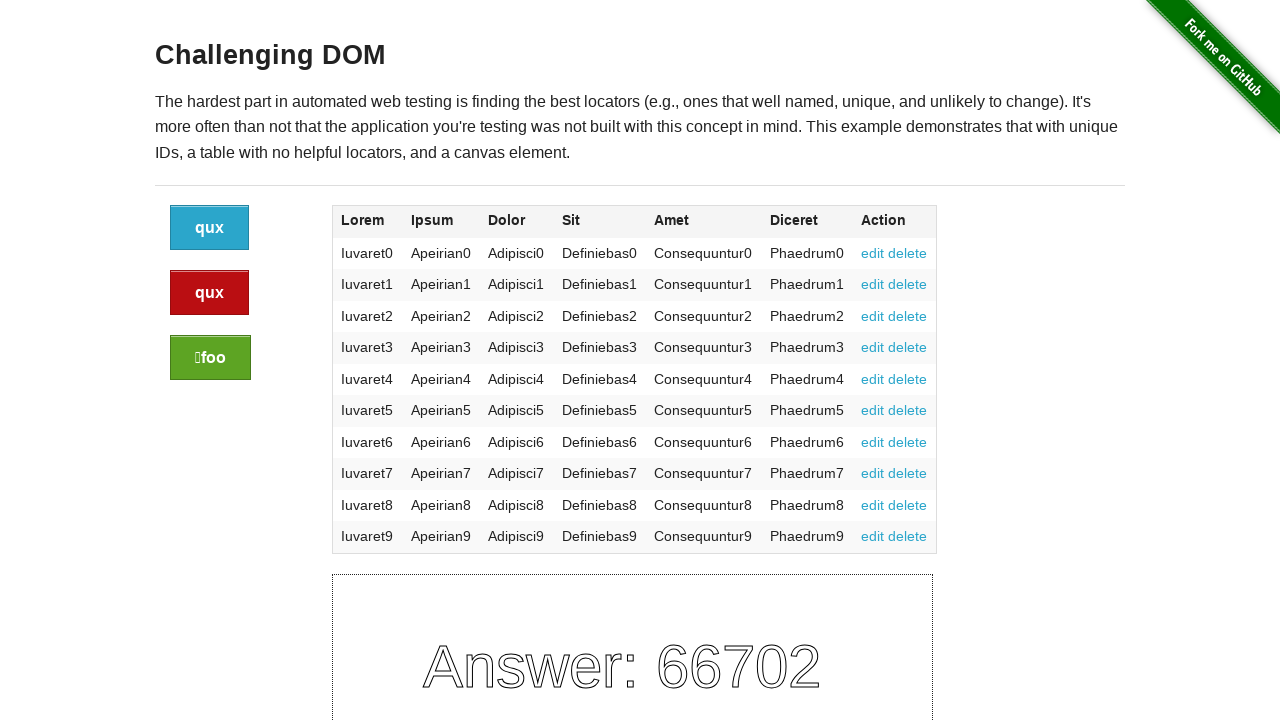

Challenging DOM page loaded
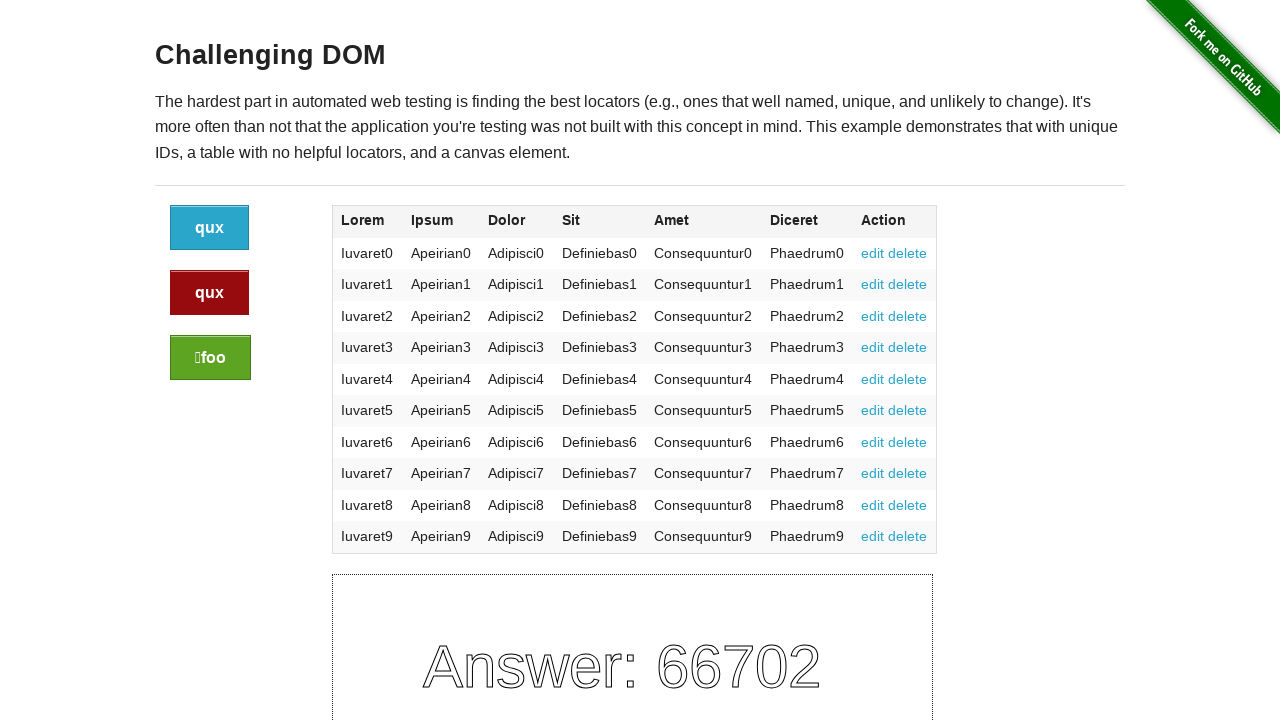

Clicked on blue button at (210, 228) on a.button:not(.alert):not(.success)
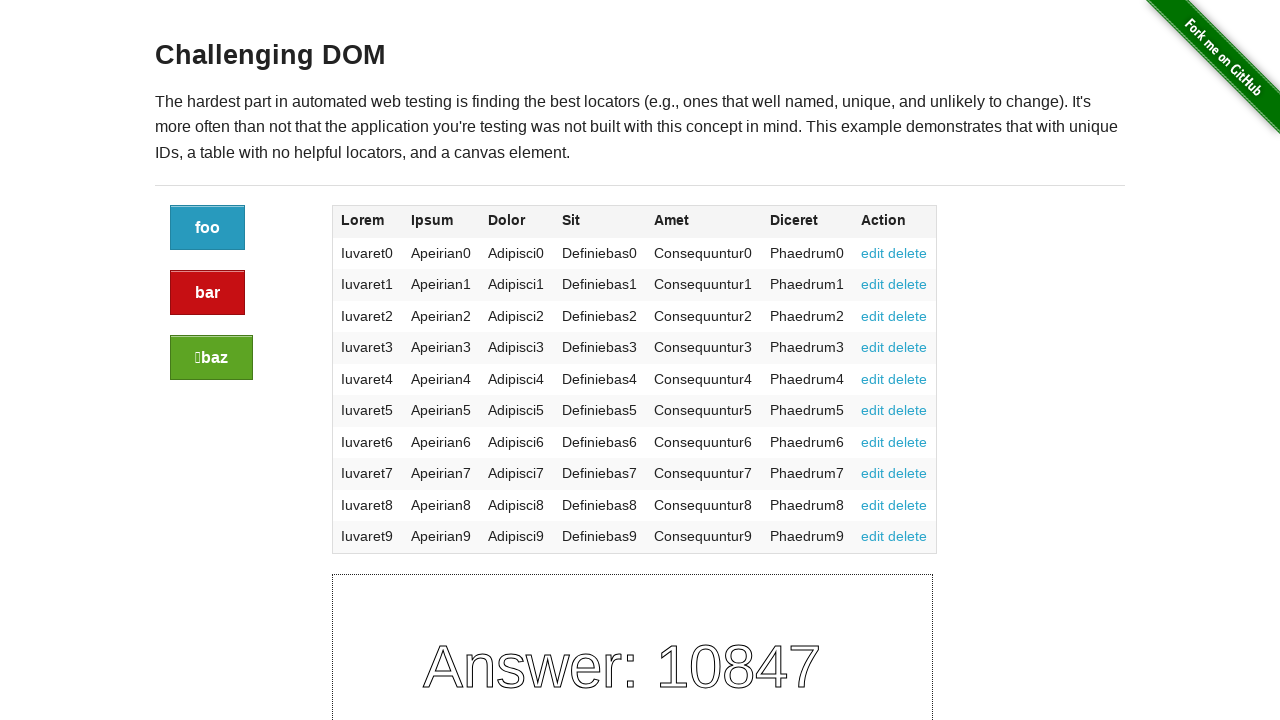

Clicked on red button at (208, 293) on a.button.alert
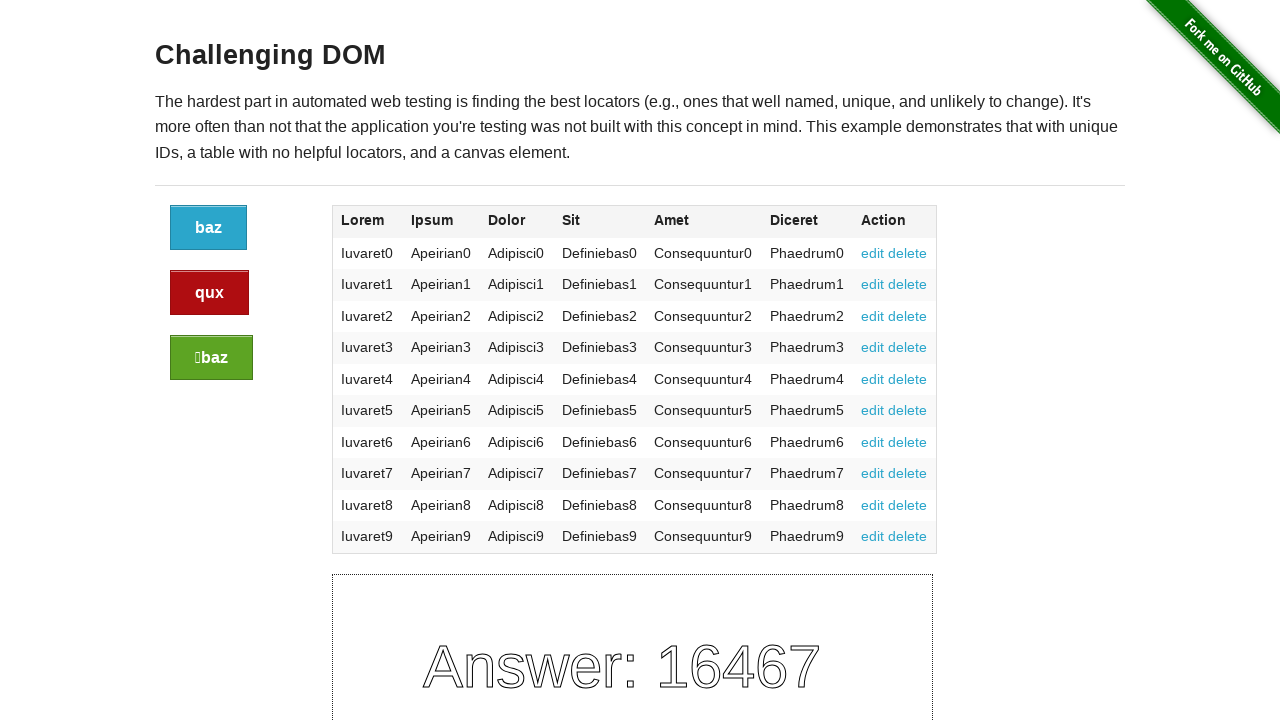

Clicked on green button at (212, 358) on a.button.success
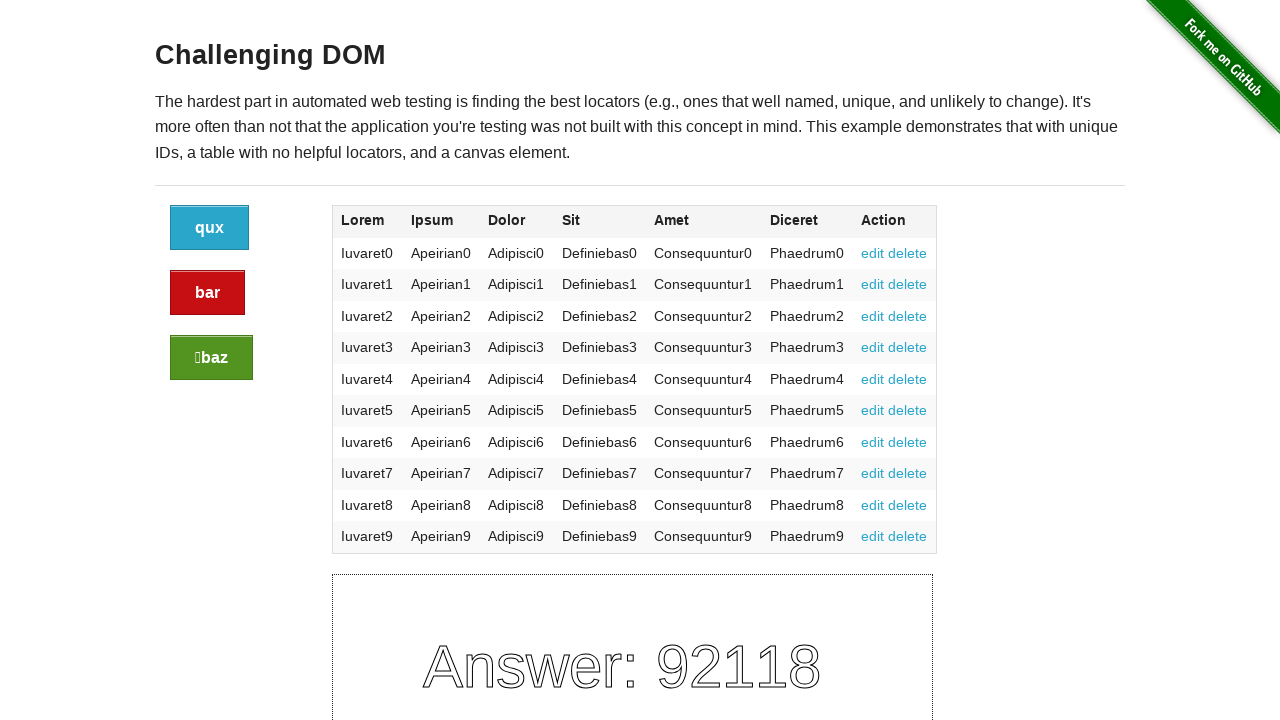

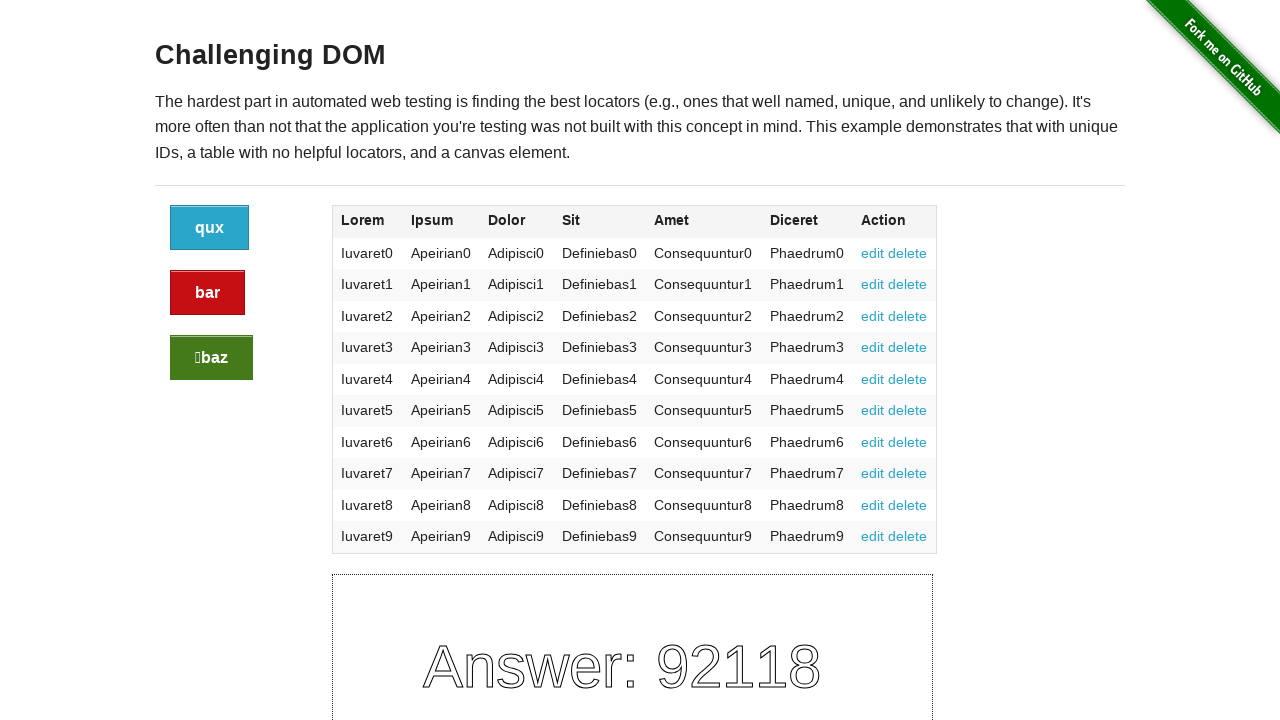